Tests finding a link by its calculated text value (math expression), clicking it, then filling out a form with first name, last name, city, and country fields before submitting.

Starting URL: http://suninjuly.github.io/find_link_text

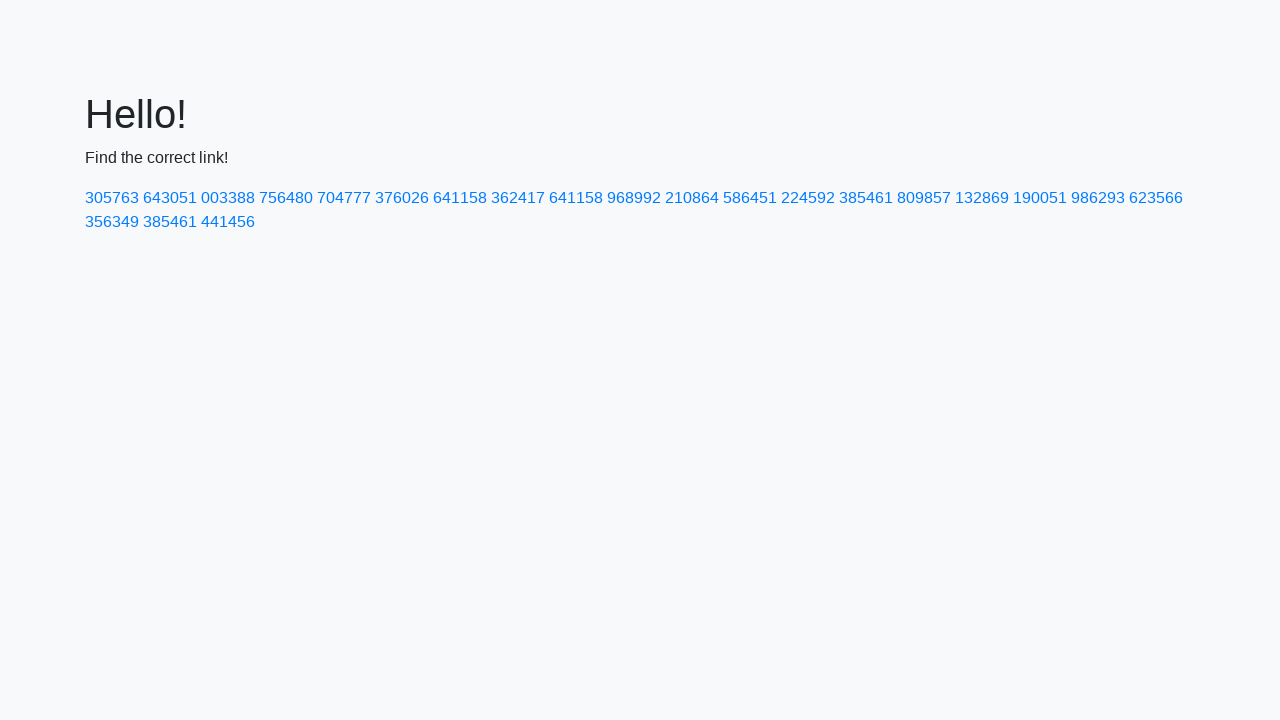

Calculated link text value: 224592
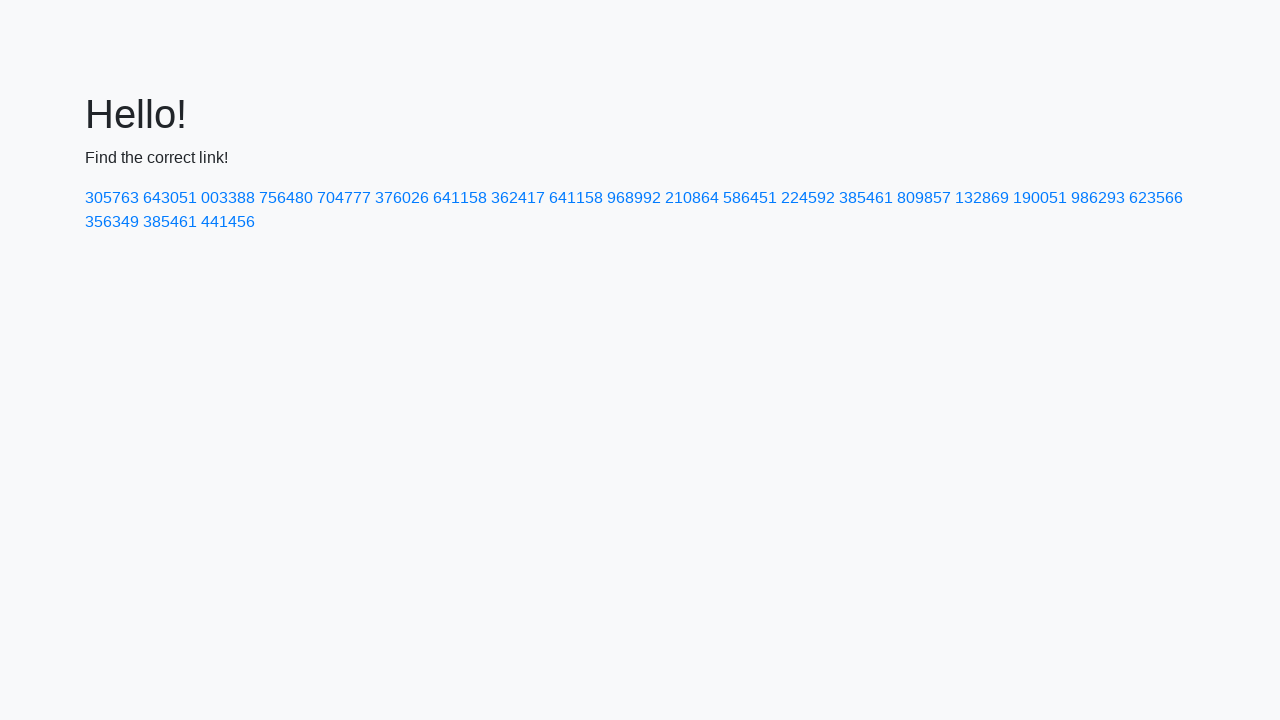

Clicked link with text '224592' at (808, 198) on text=224592
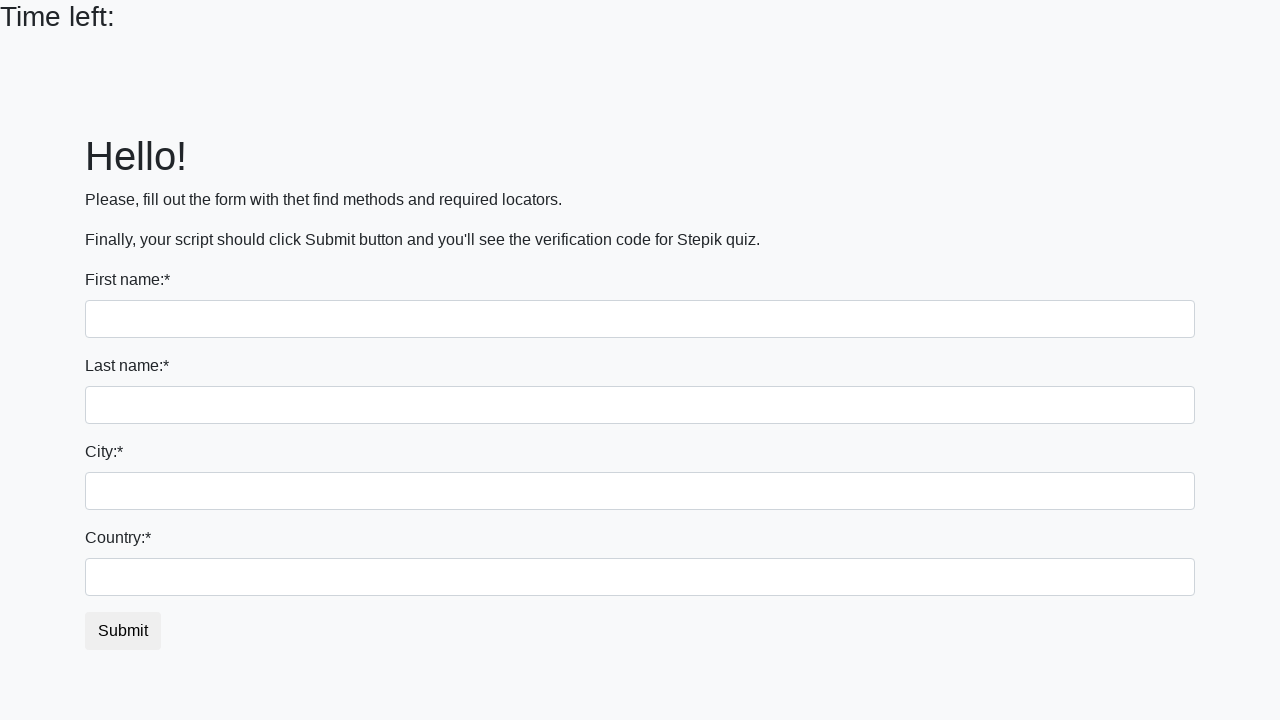

Filled first name field with 'Liza' on input
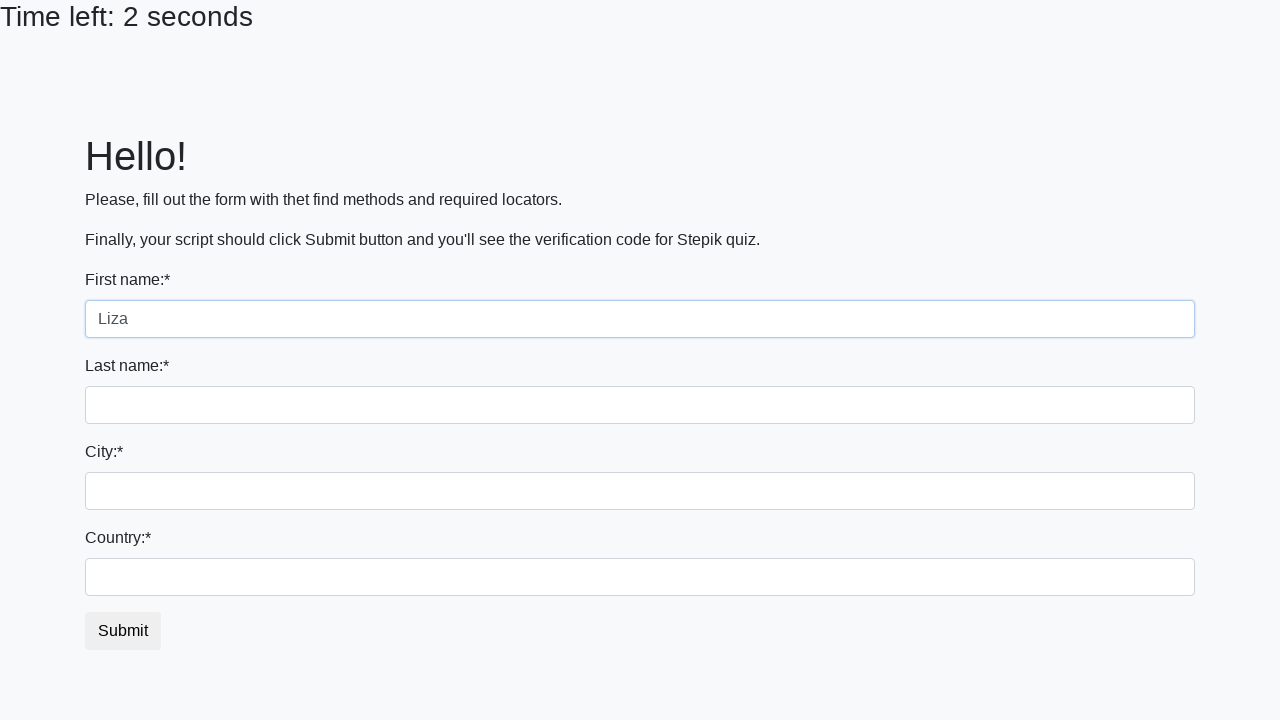

Filled last name field with 'Emo' on input[name='last_name']
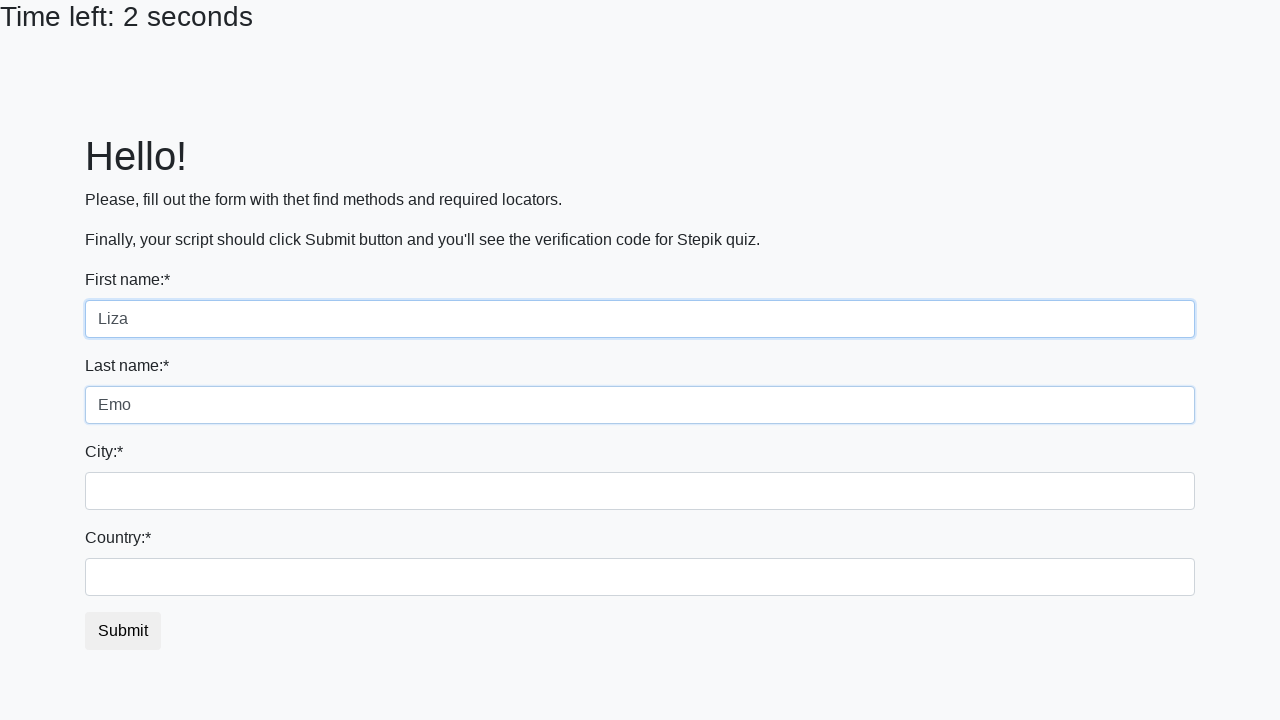

Filled city field with 'Smolensk' on .form-control.city
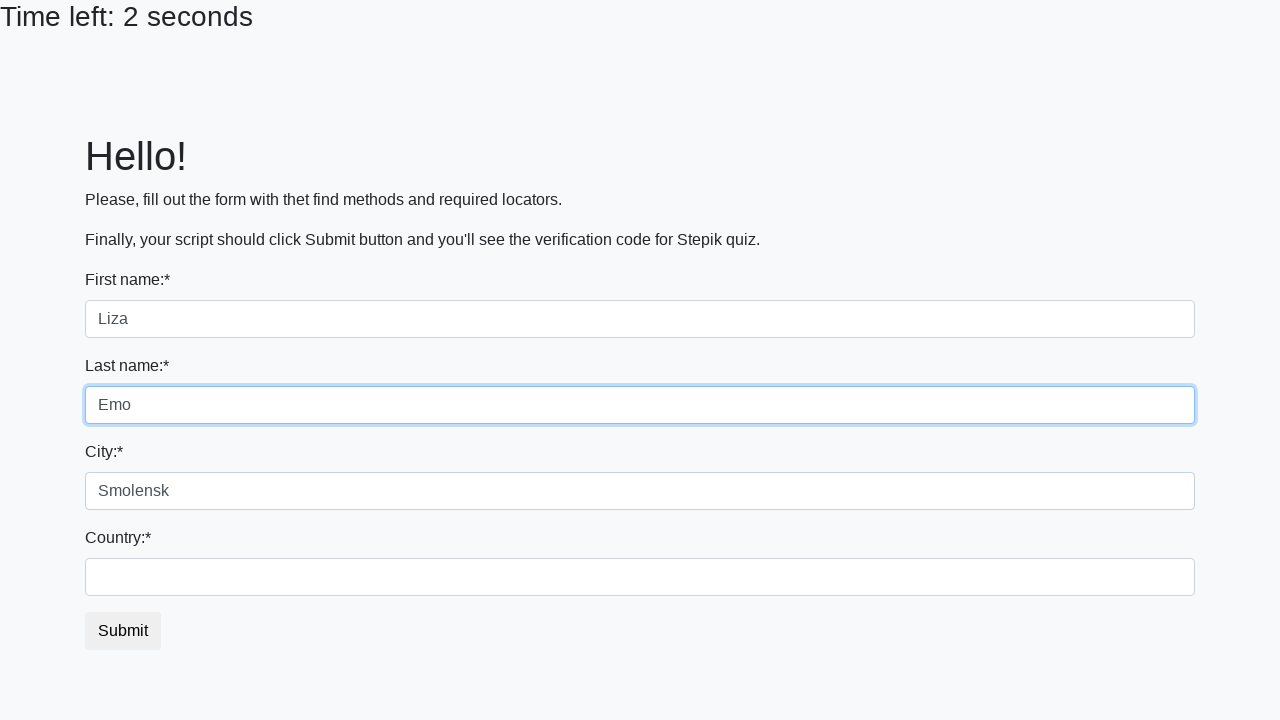

Filled country field with 'Russia' on #country
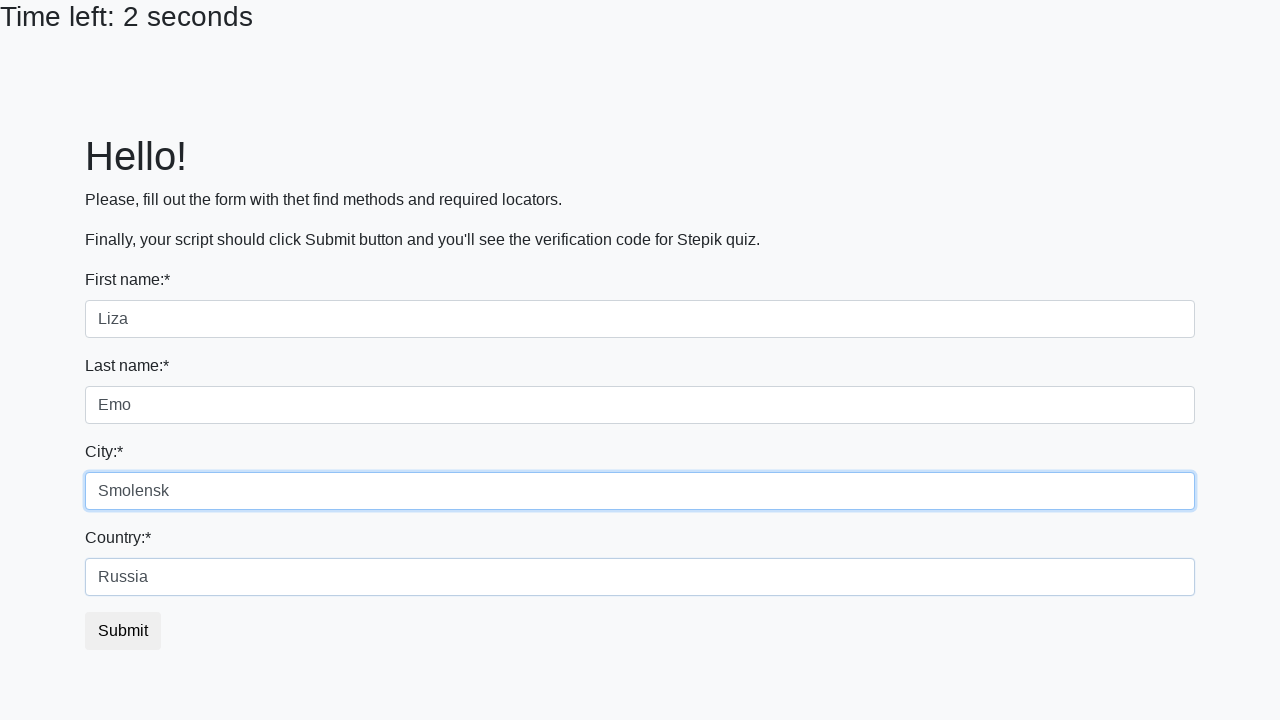

Clicked submit button to complete form submission at (123, 631) on button.btn
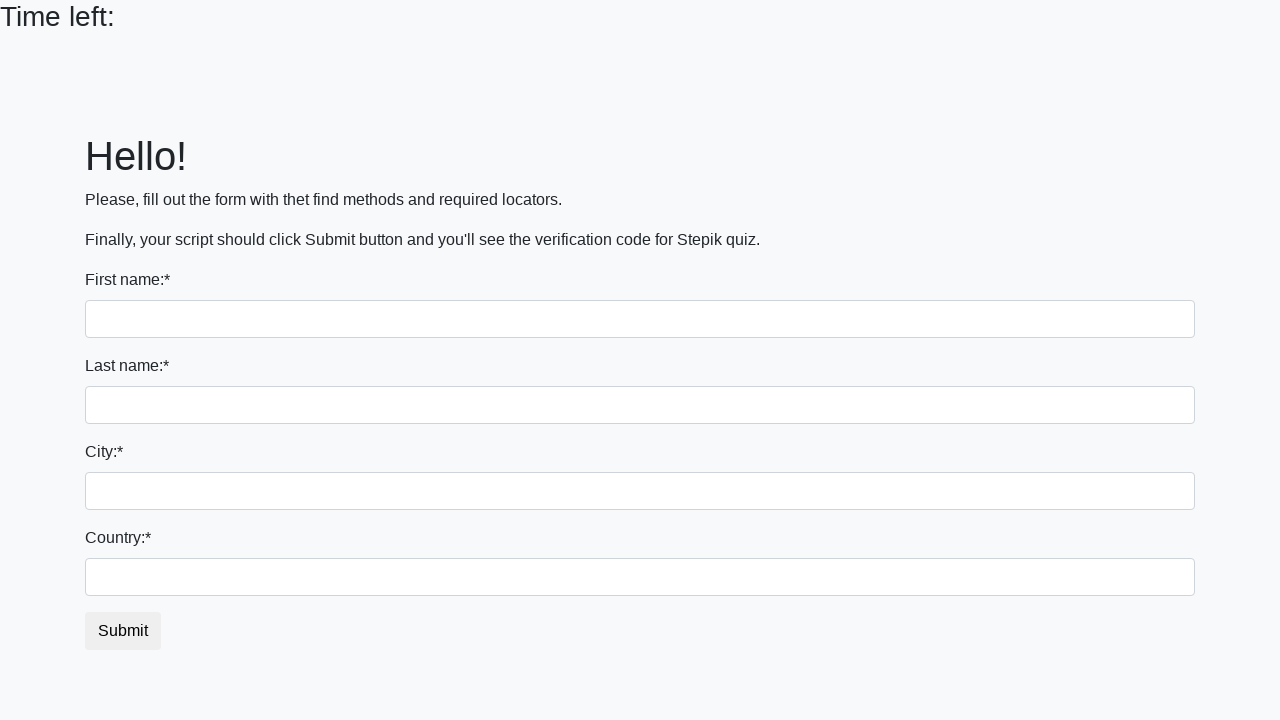

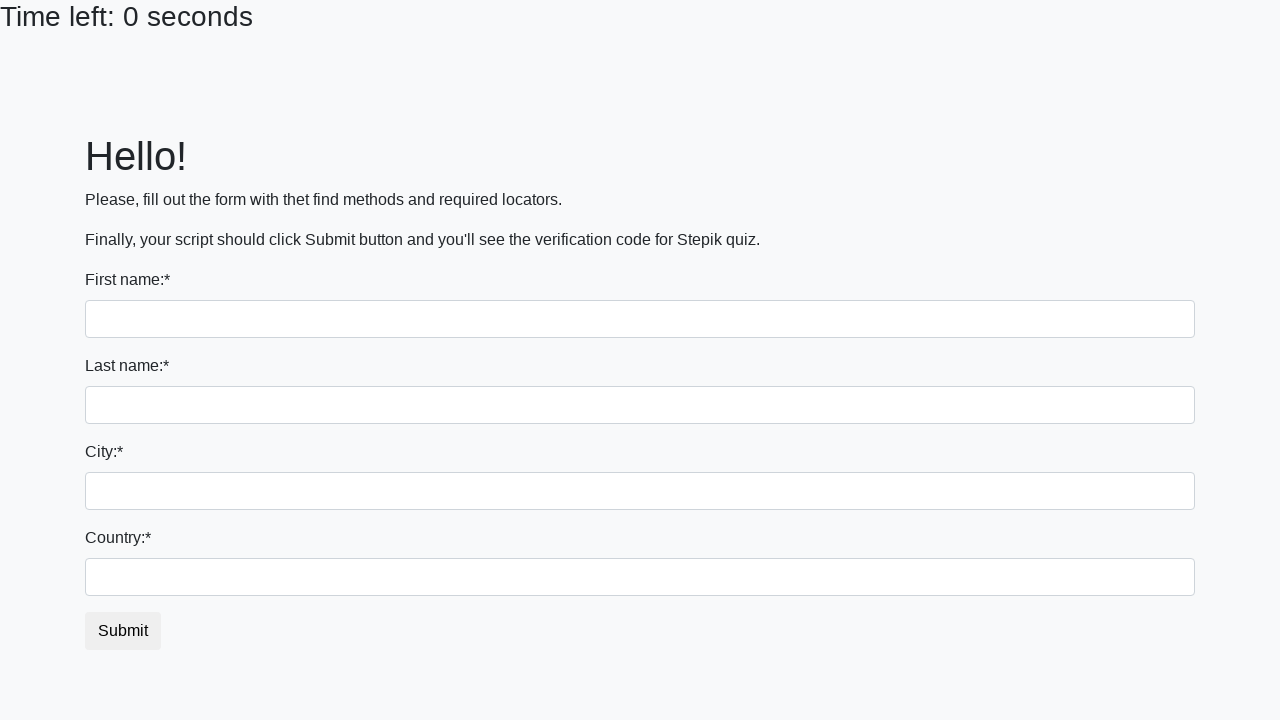